Fills out the text box form with user information and submits it, then verifies the output is displayed

Starting URL: https://demoqa.com/text-box

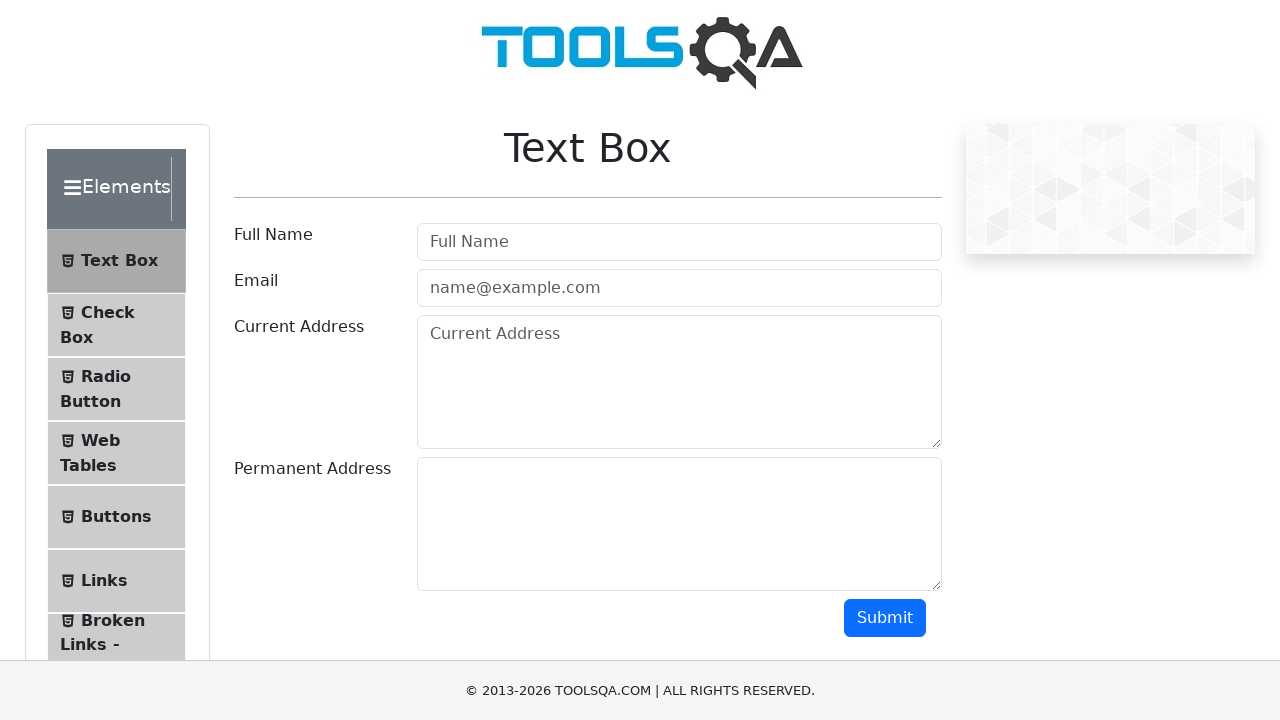

Filled userName field with 'Playwright Tester' on #userName
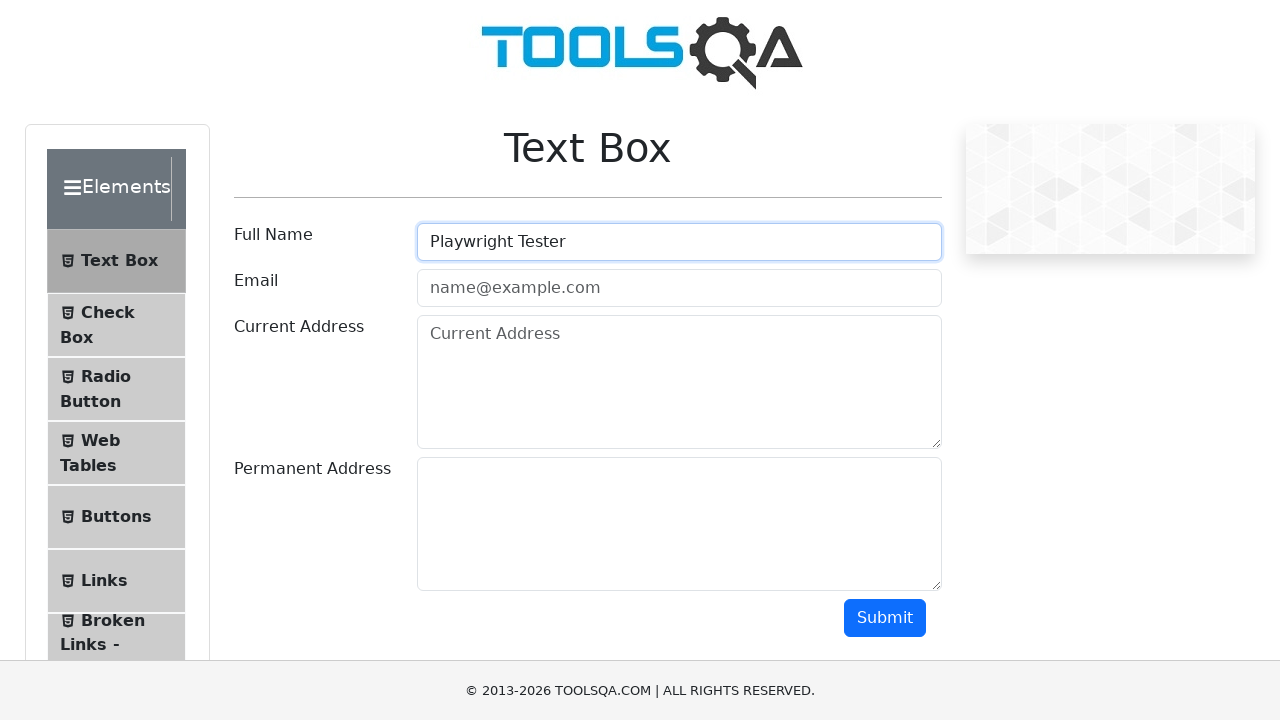

Filled userEmail field with 'tester@playwright.dev' on #userEmail
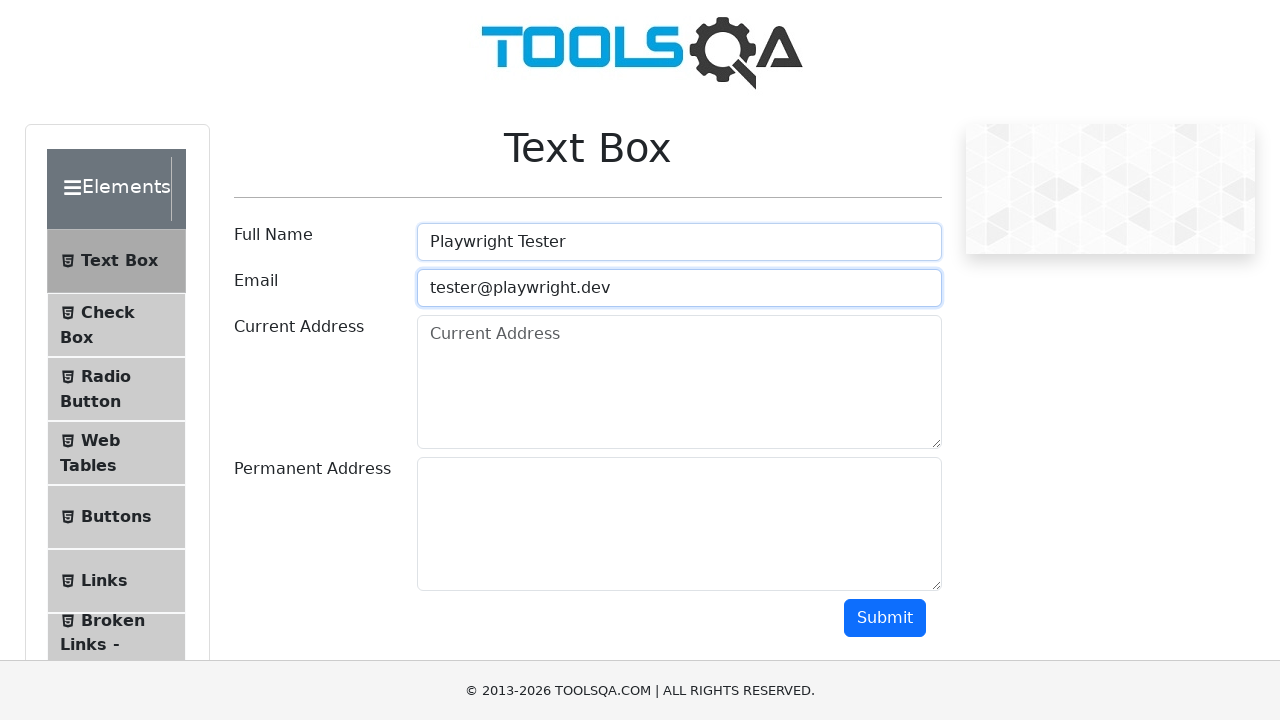

Filled currentAddress field with '123 Broadway' on #currentAddress
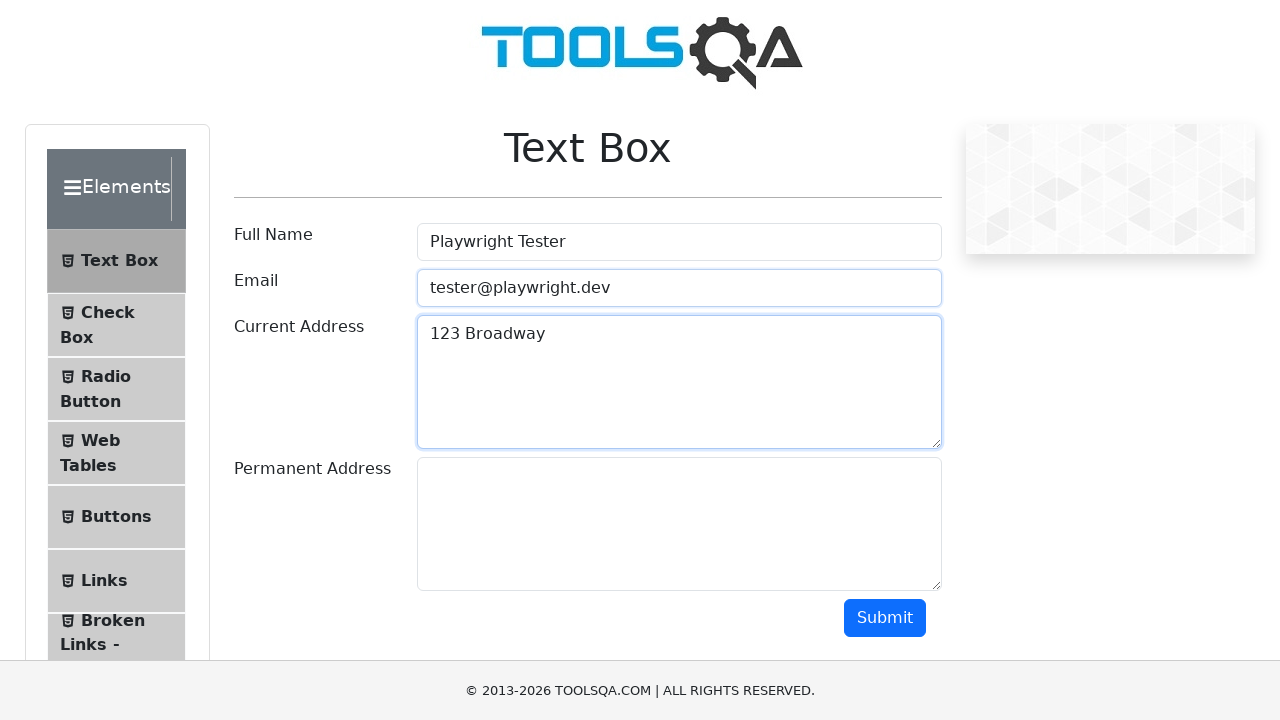

Filled permanentAddress field with '456 Market Street' on #permanentAddress
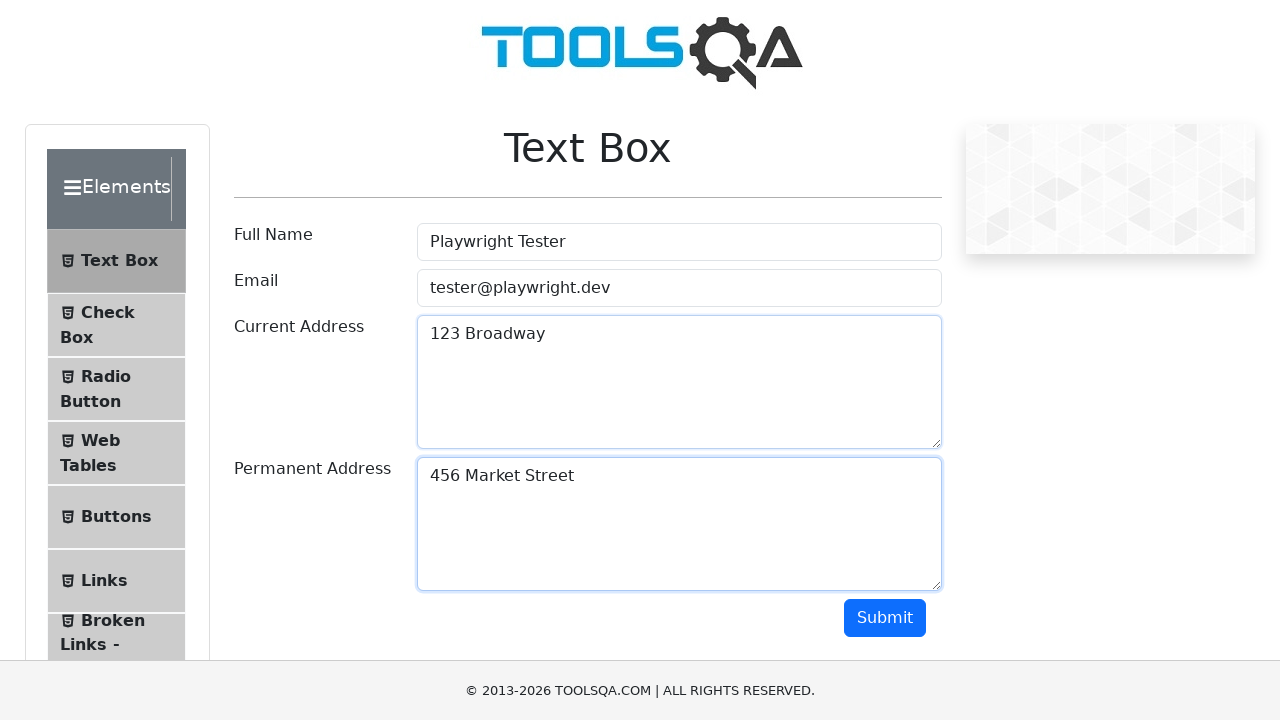

Clicked submit button to submit the form at (885, 618) on #submit
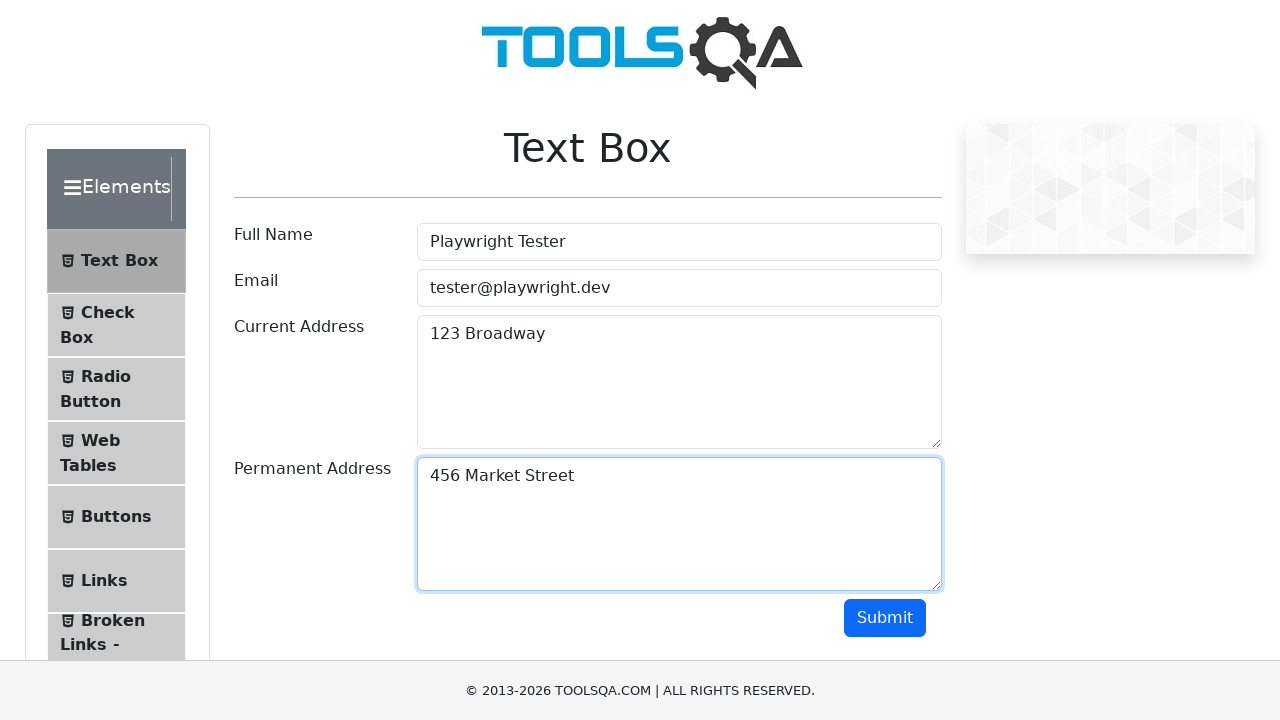

Verified output section is visible
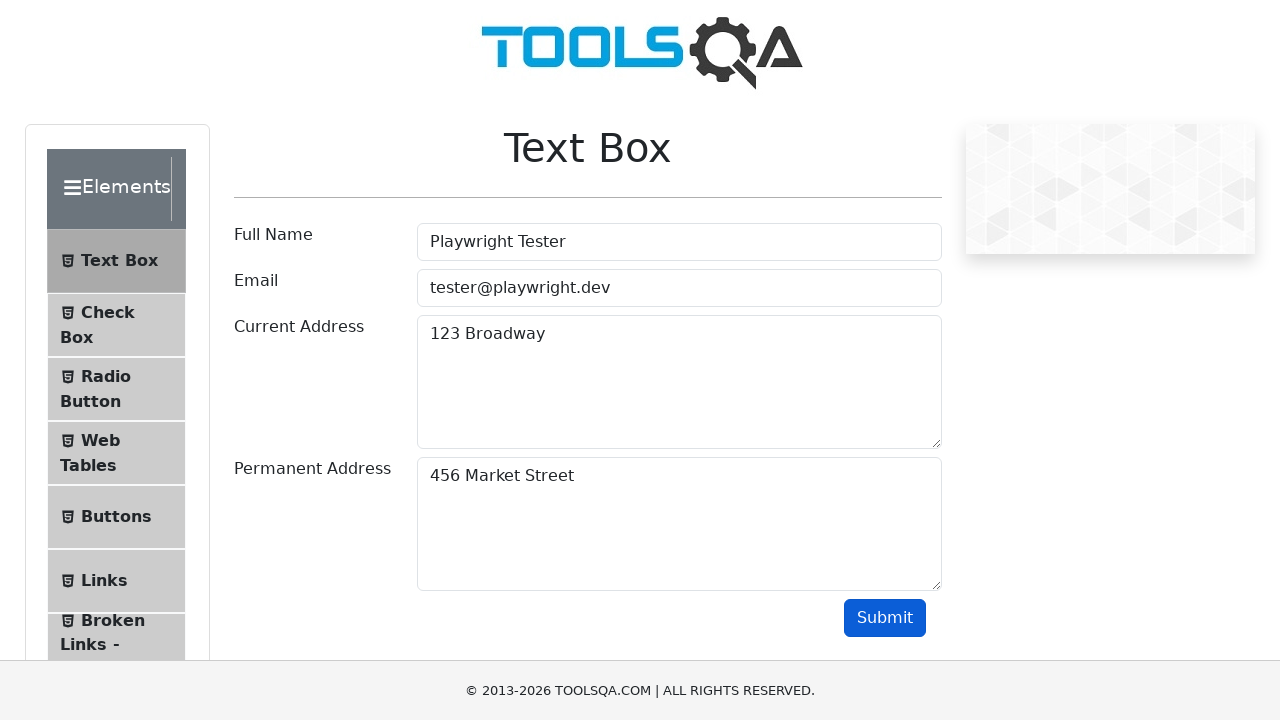

Verified submitted name 'Playwright Tester' appears in output
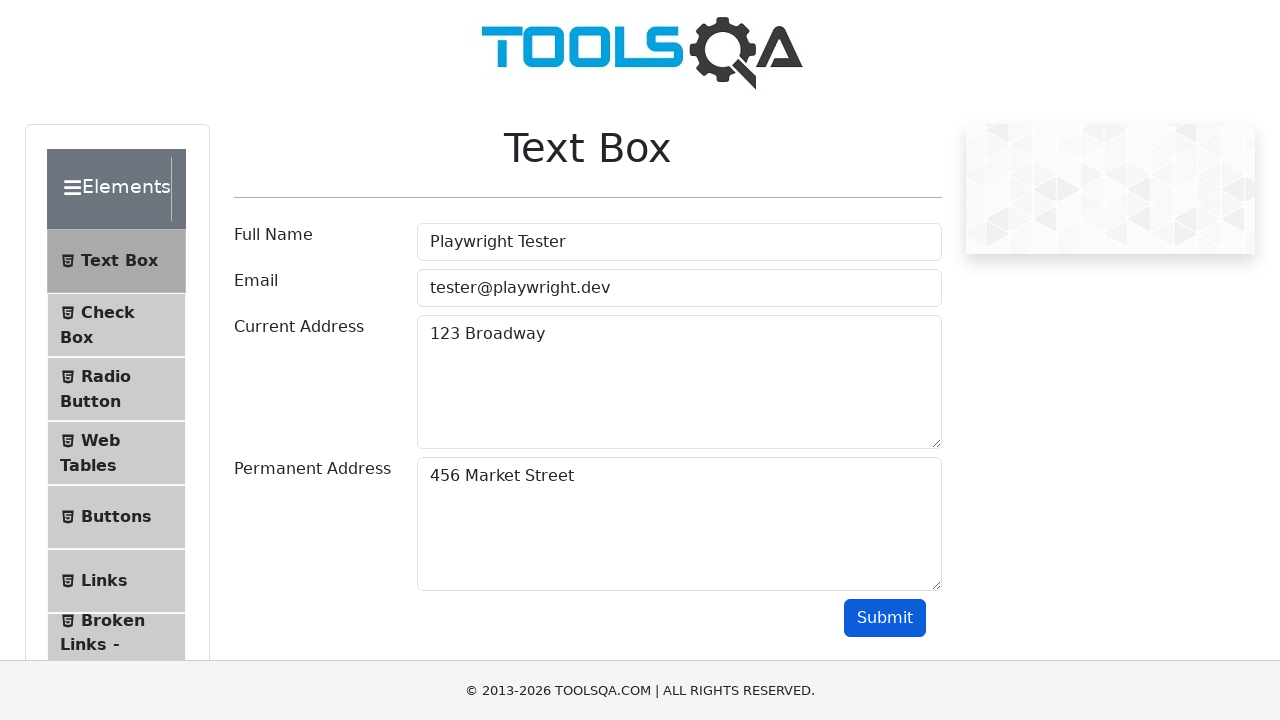

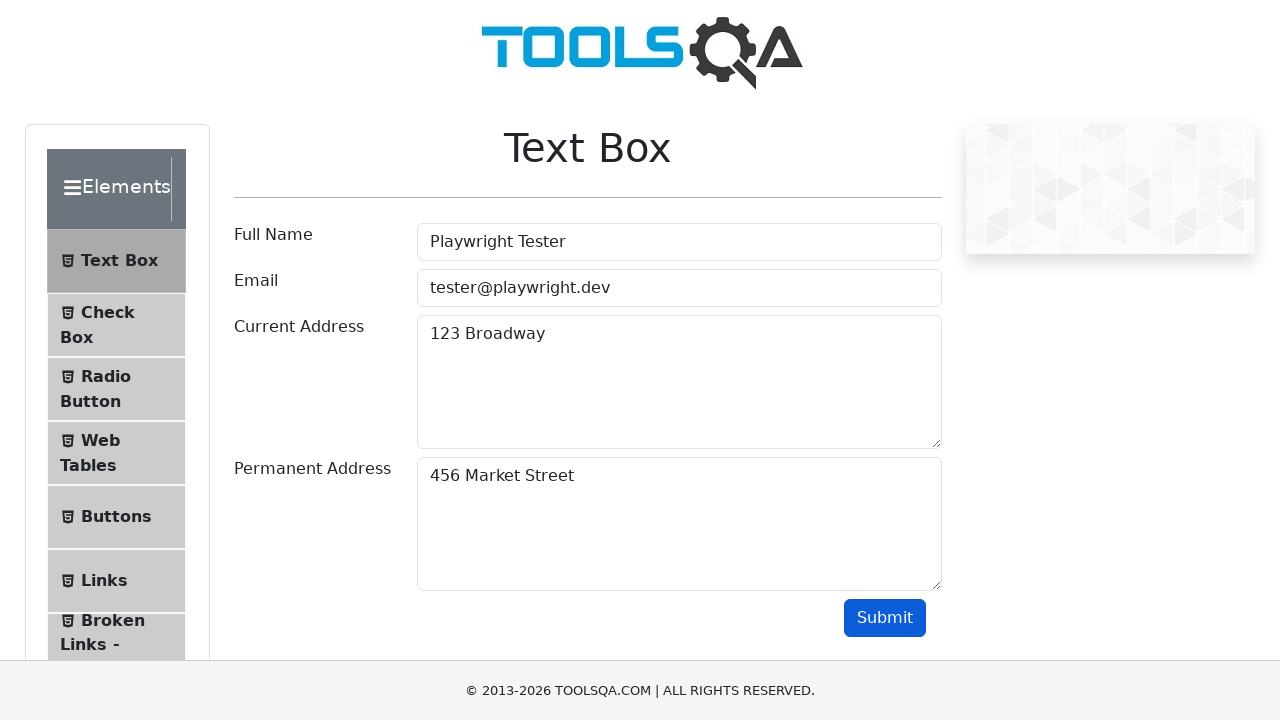